Tests the Add/Remove Elements functionality by clicking the Add Element button, verifying the Delete button appears, clicking Delete, and verifying the page heading is still visible.

Starting URL: https://the-internet.herokuapp.com/add_remove_elements/

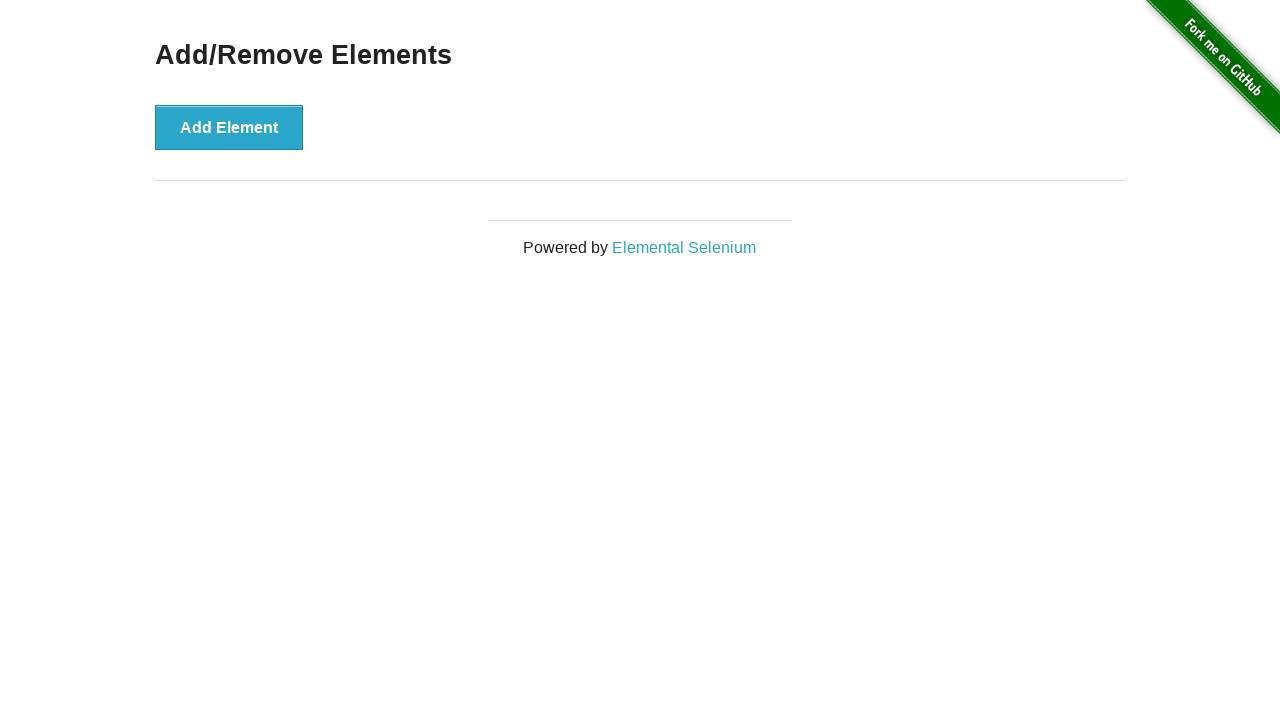

Clicked the Add Element button at (229, 127) on button[onclick='addElement()']
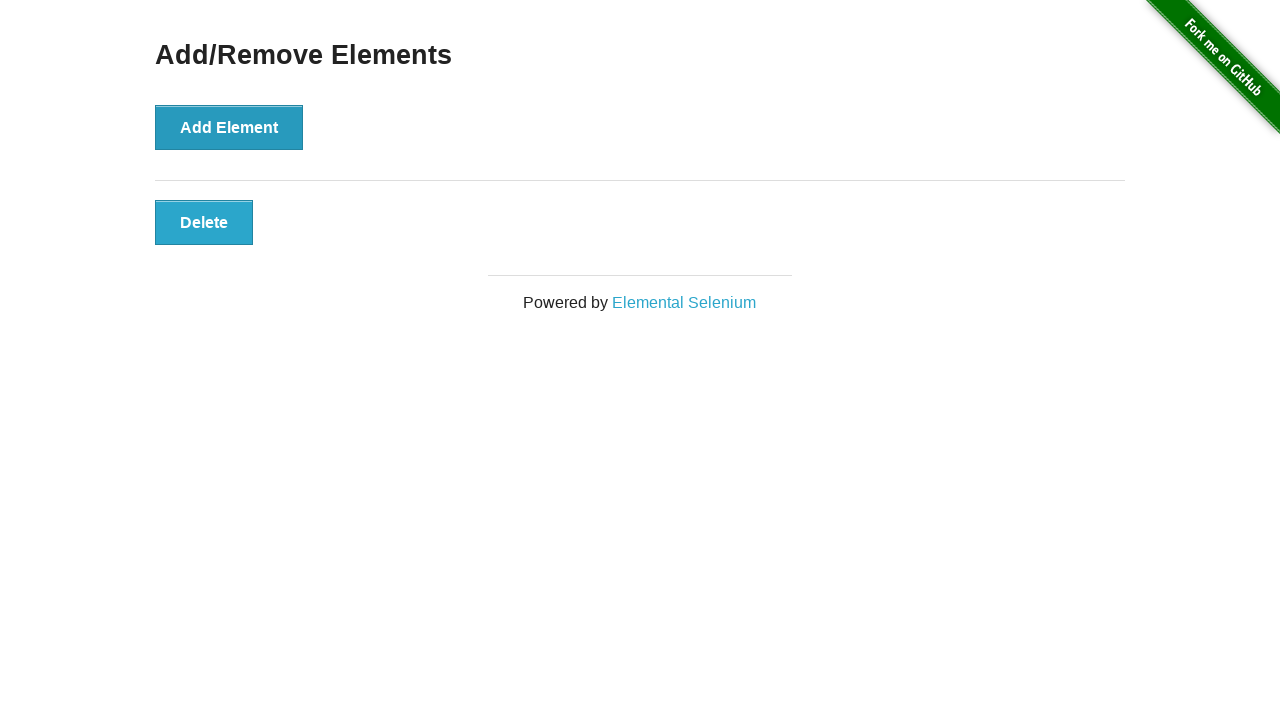

Delete button appeared on the page
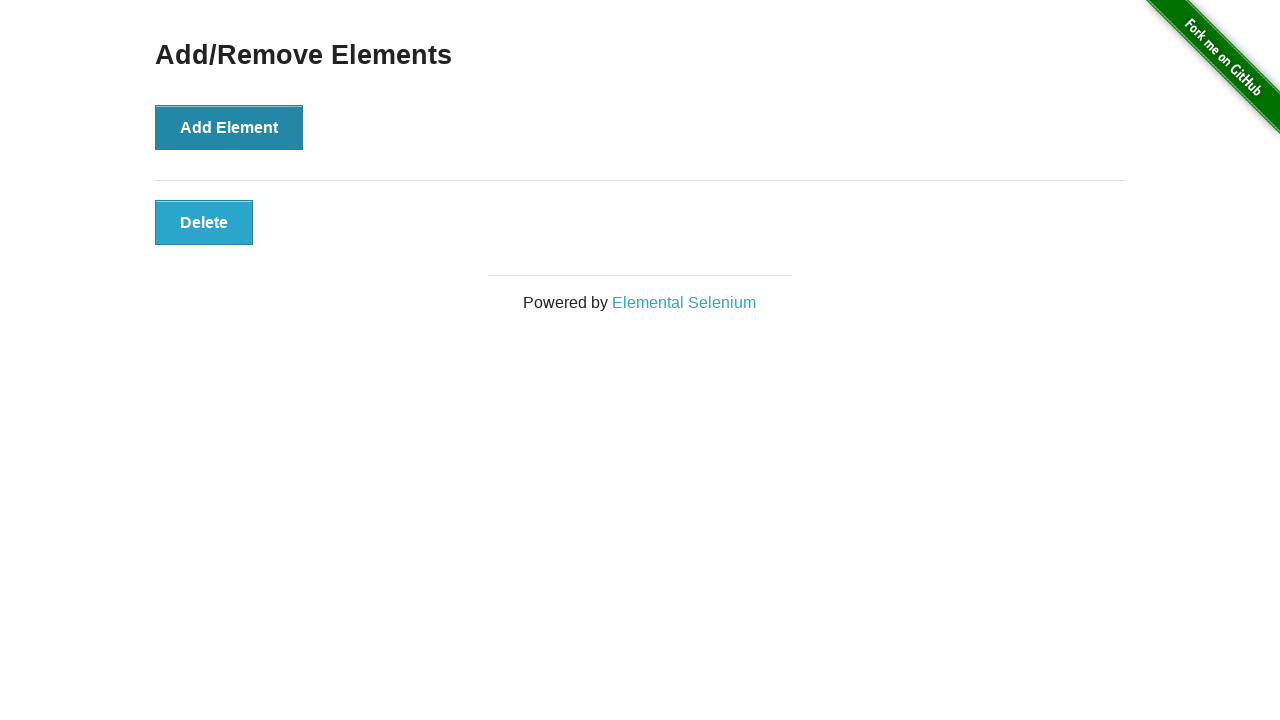

Located the Delete button element
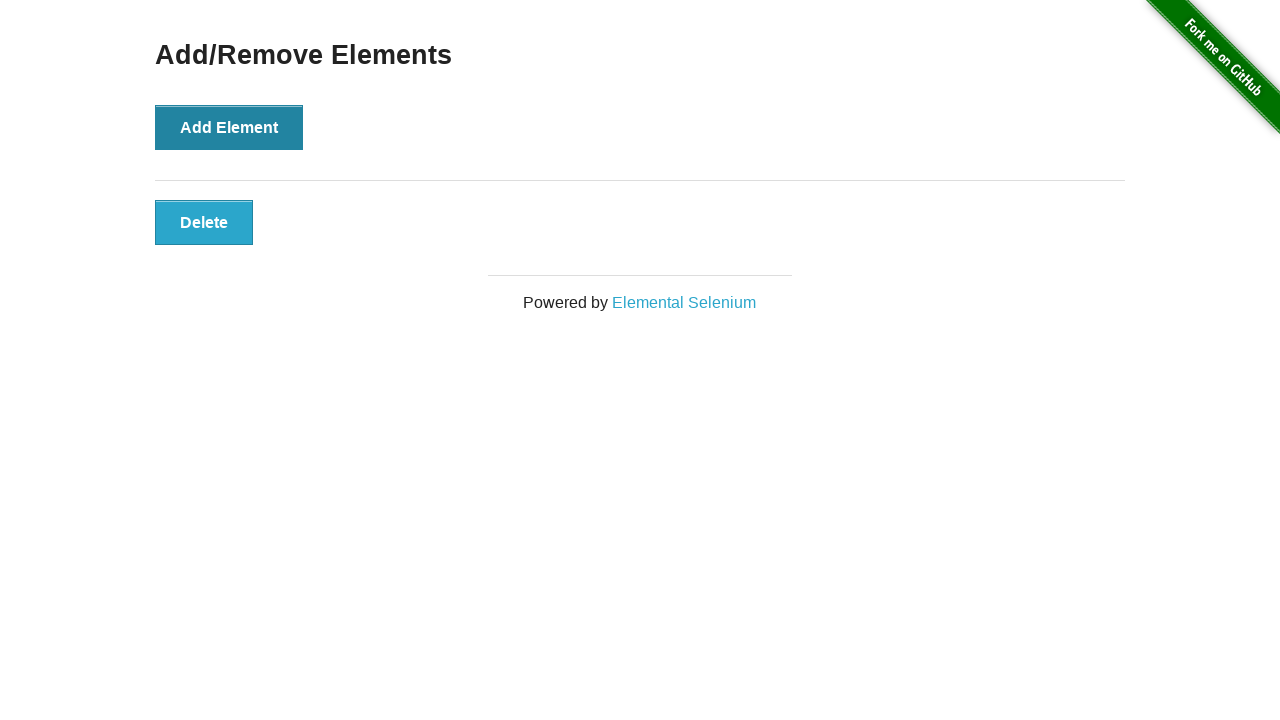

Verified Delete button is visible
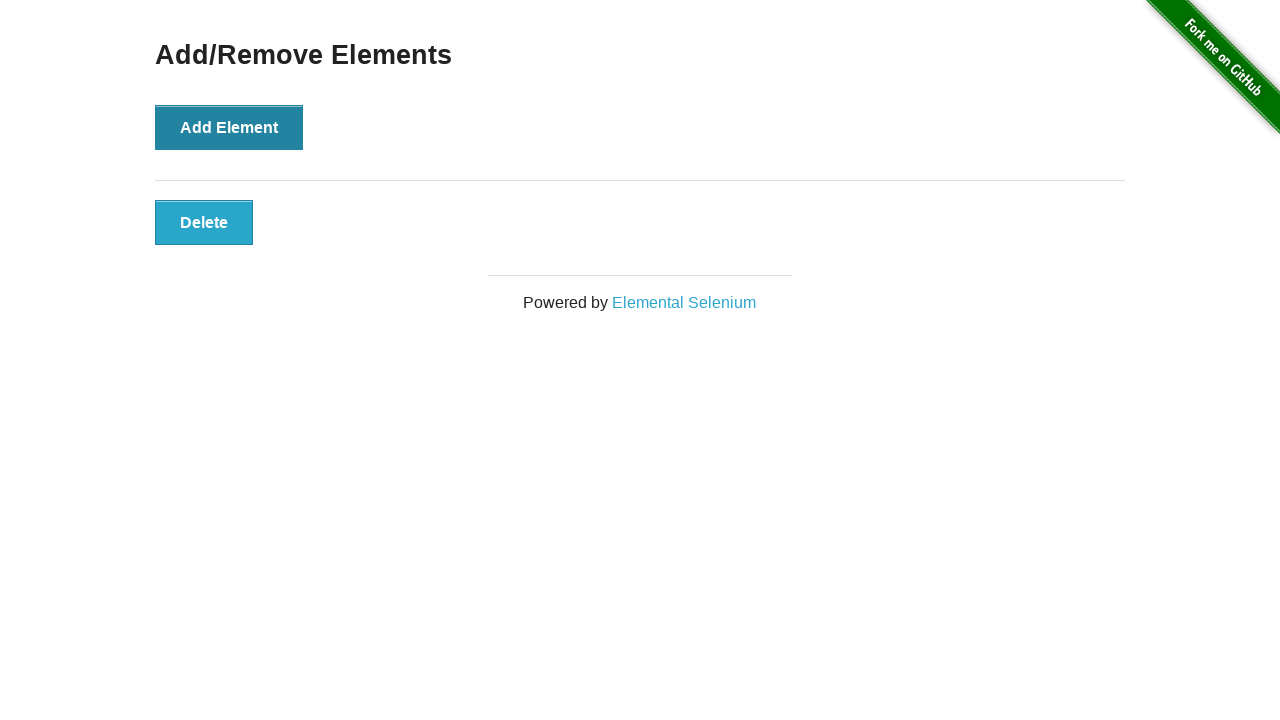

Clicked the Delete button at (204, 222) on button.added-manually
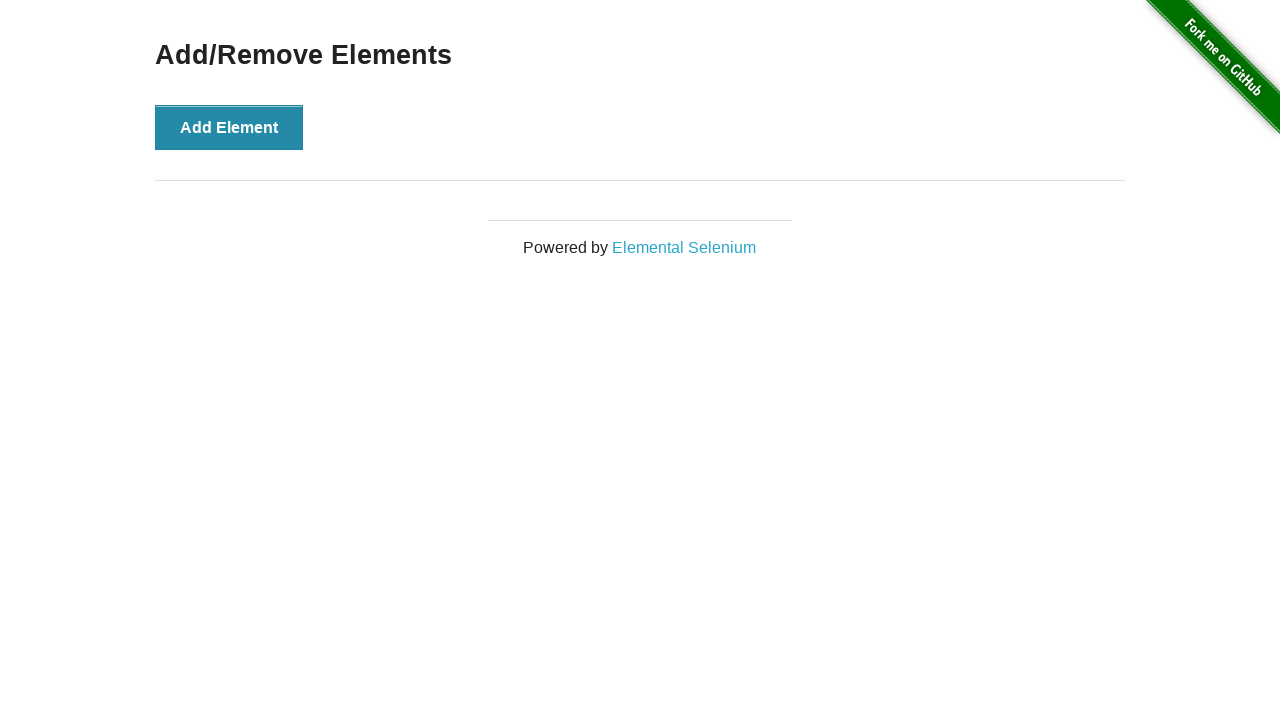

Located the Add/Remove Elements heading
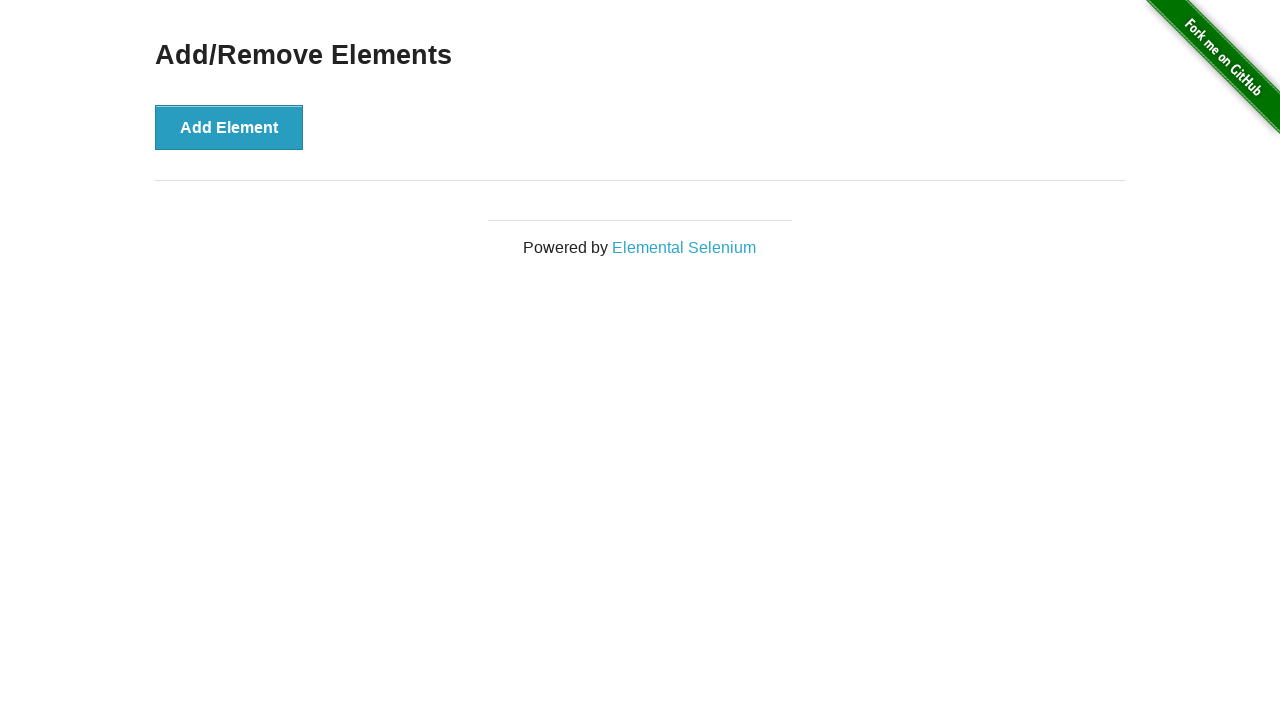

Verified Add/Remove Elements heading is still visible after deleting element
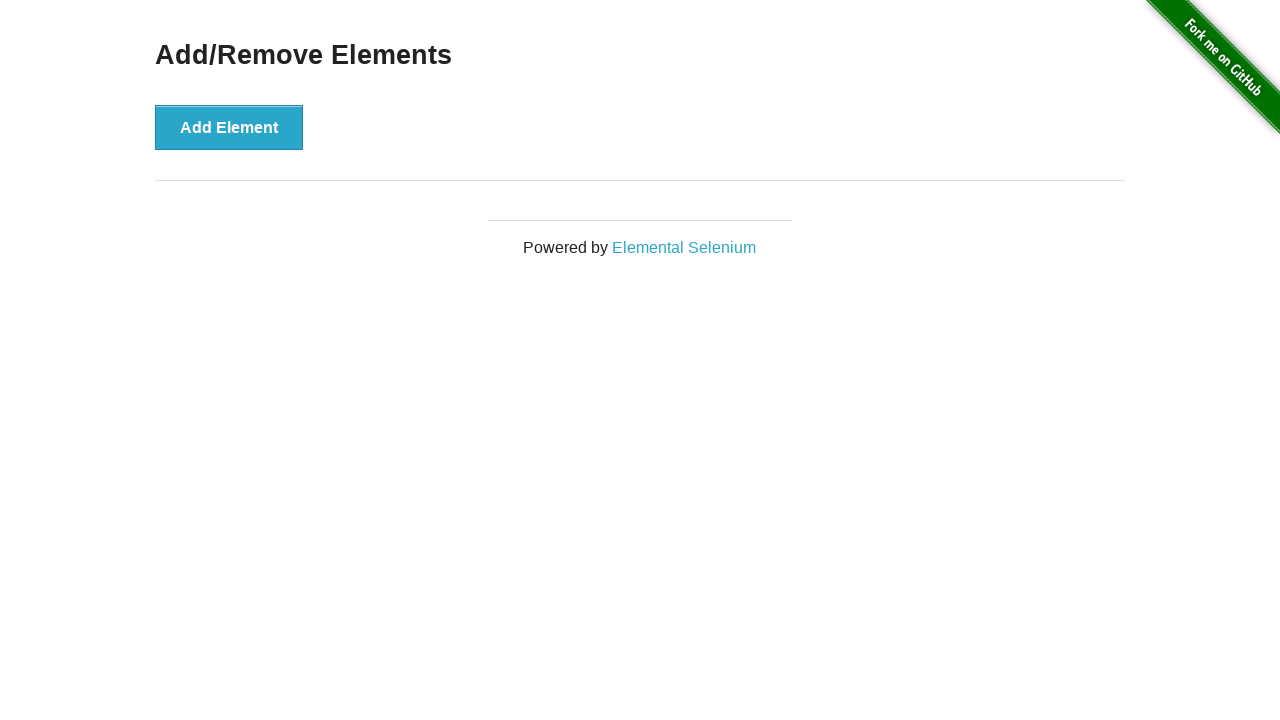

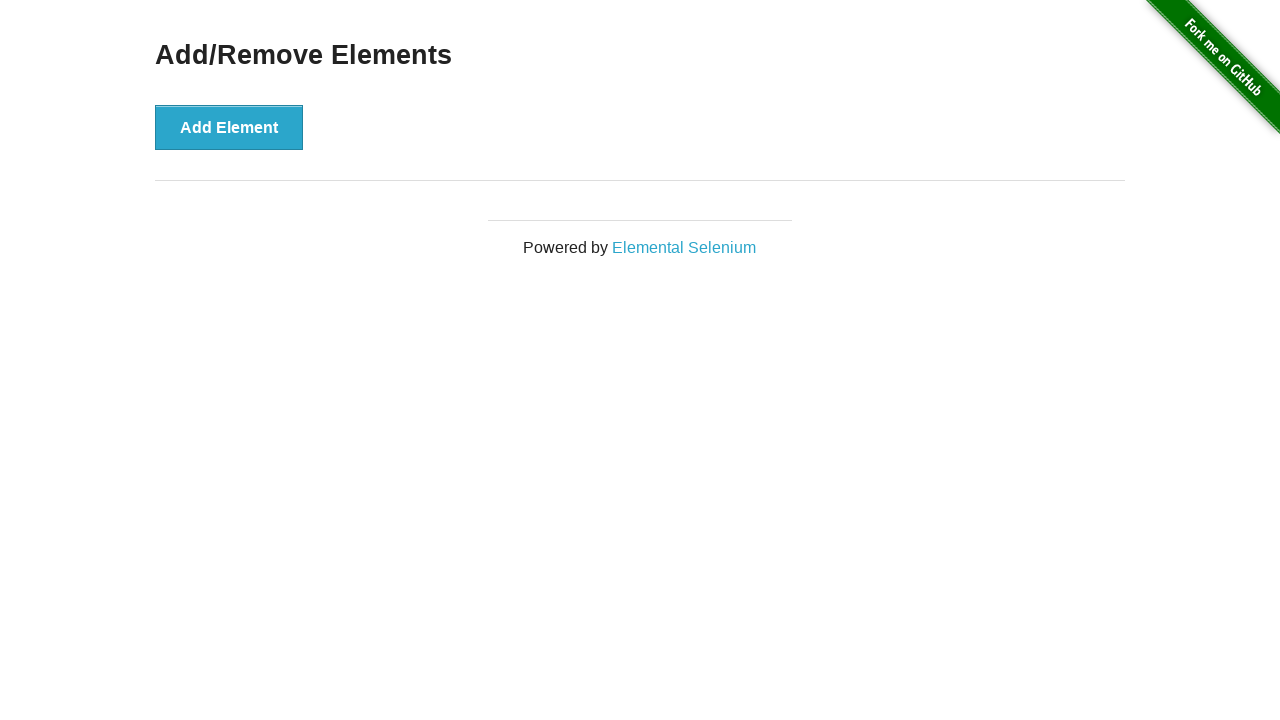